Navigates to Playwright documentation site, clicks the "Get started" link, and verifies the Installation heading is visible.

Starting URL: https://playwright.dev/

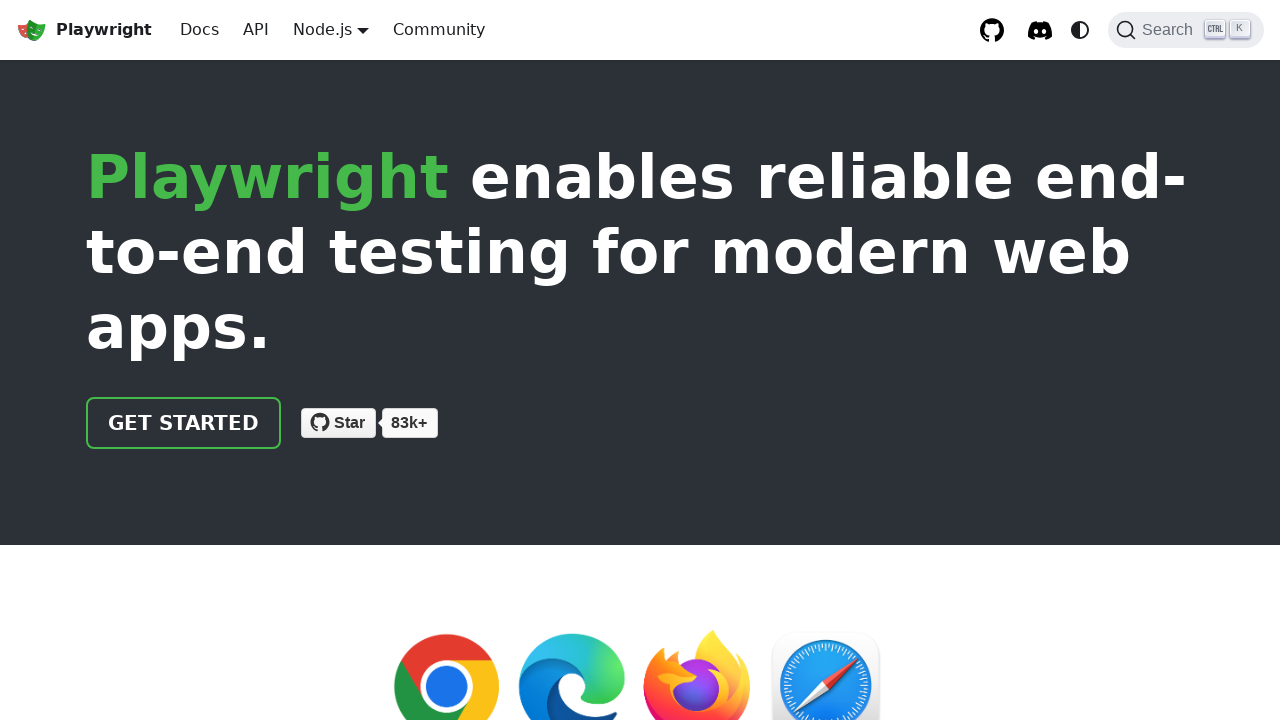

Navigated to Playwright documentation site
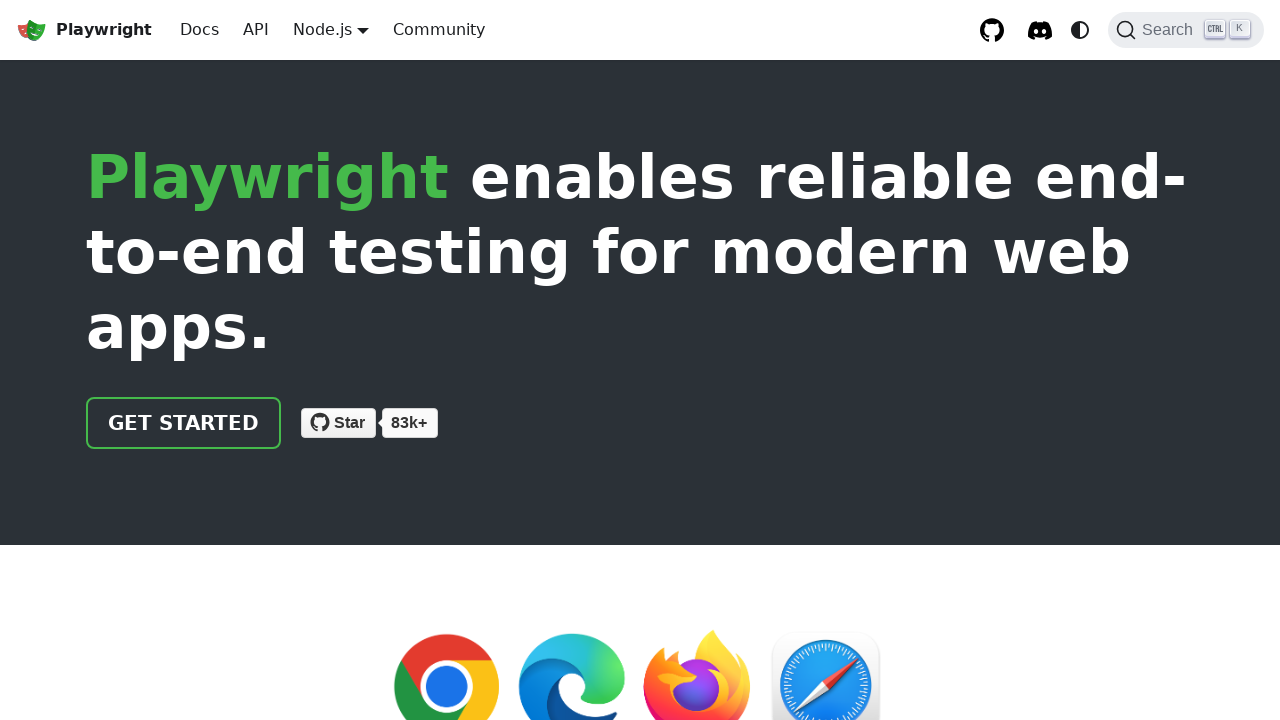

Clicked the 'Get started' link at (184, 423) on internal:role=link[name="Get started"i]
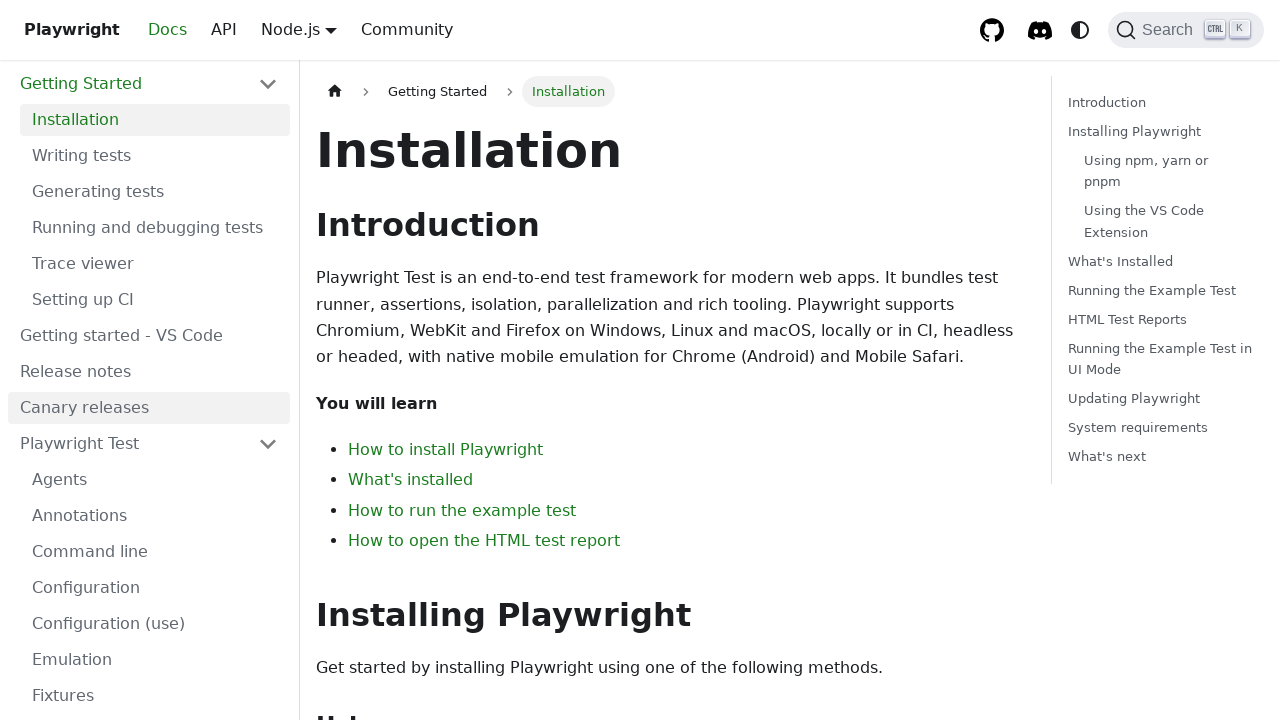

Installation heading is now visible
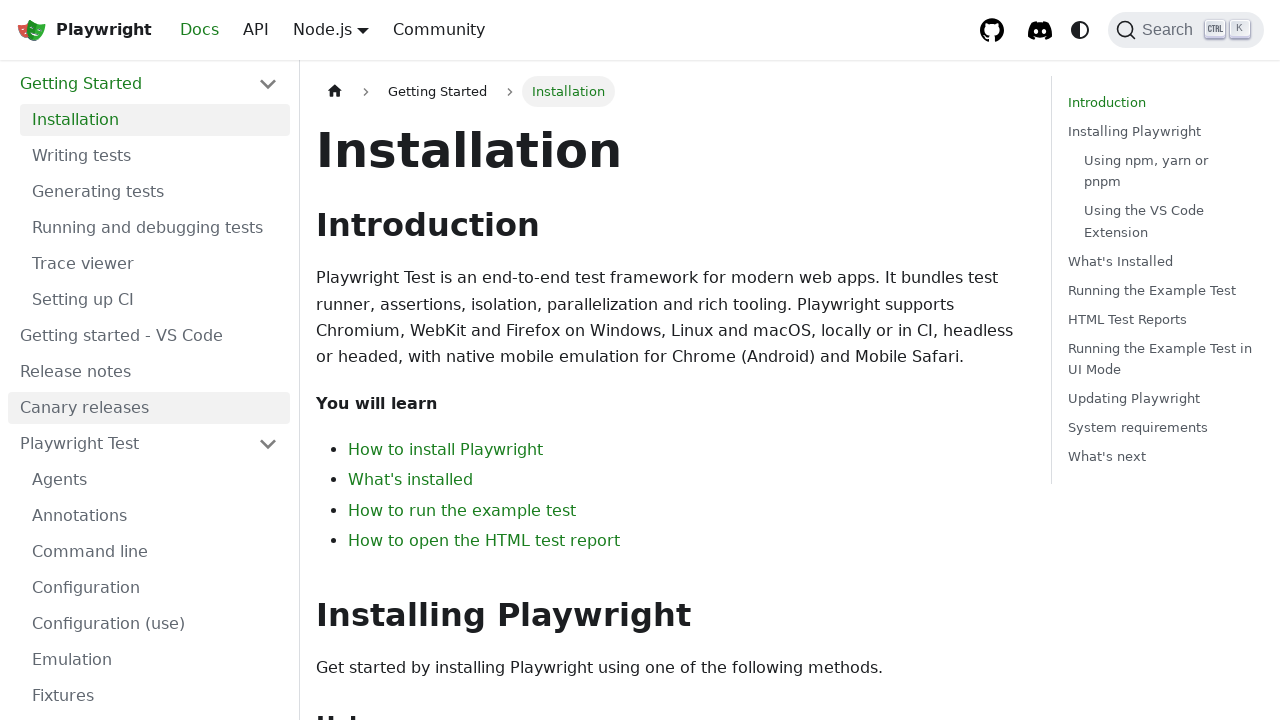

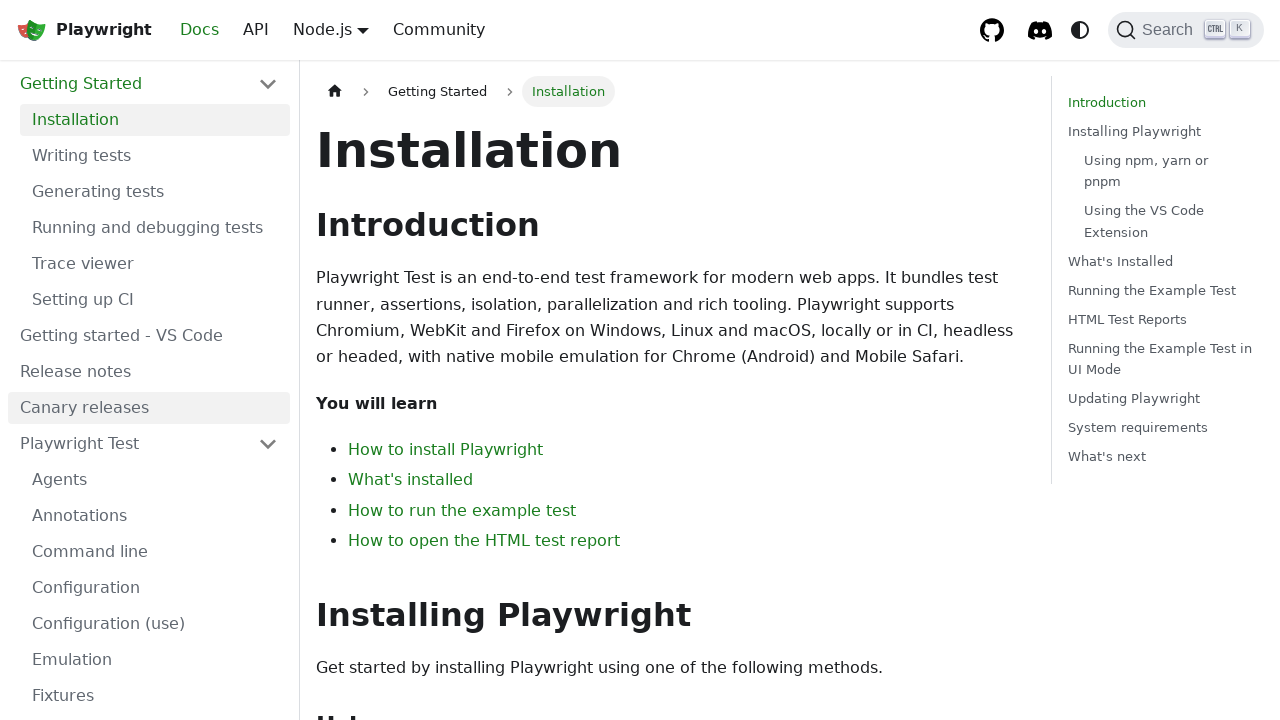